Tests drag-and-drop functionality on jQuery UI demo page by navigating to the draggable section and dragging an element

Starting URL: https://jqueryui.com/

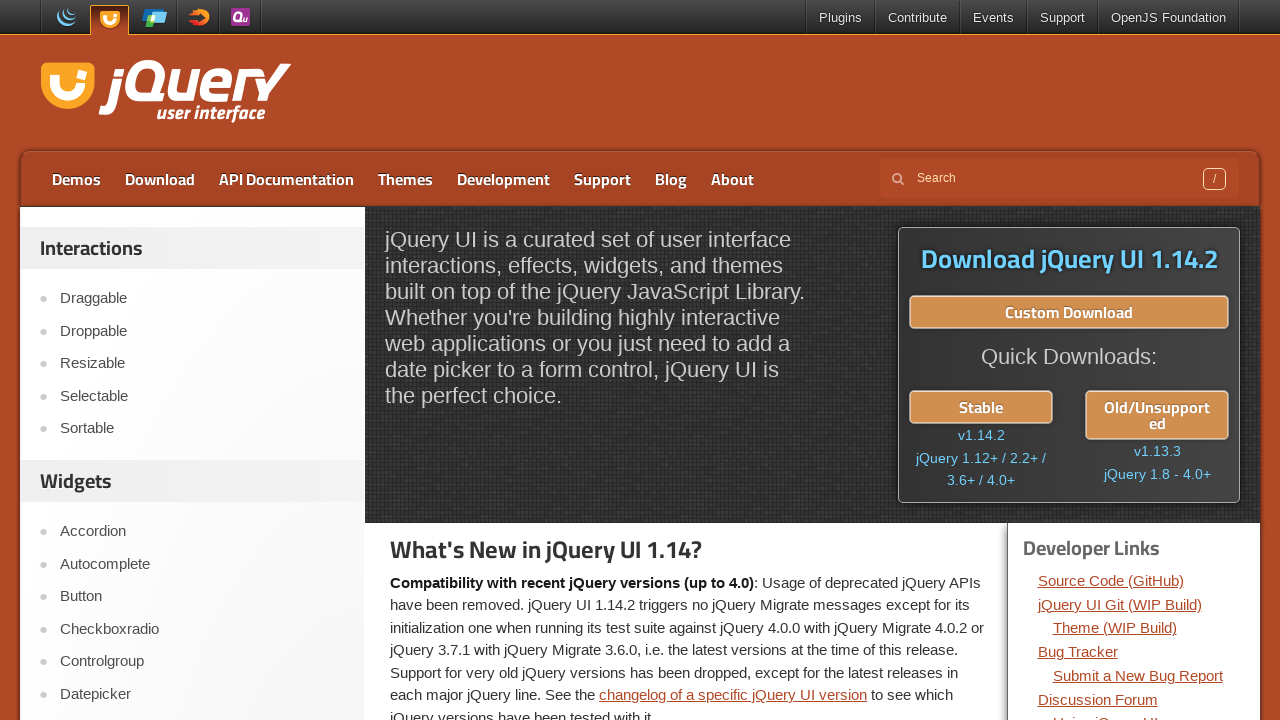

Clicked on Draggable link to navigate to draggable section at (202, 299) on text=Draggable
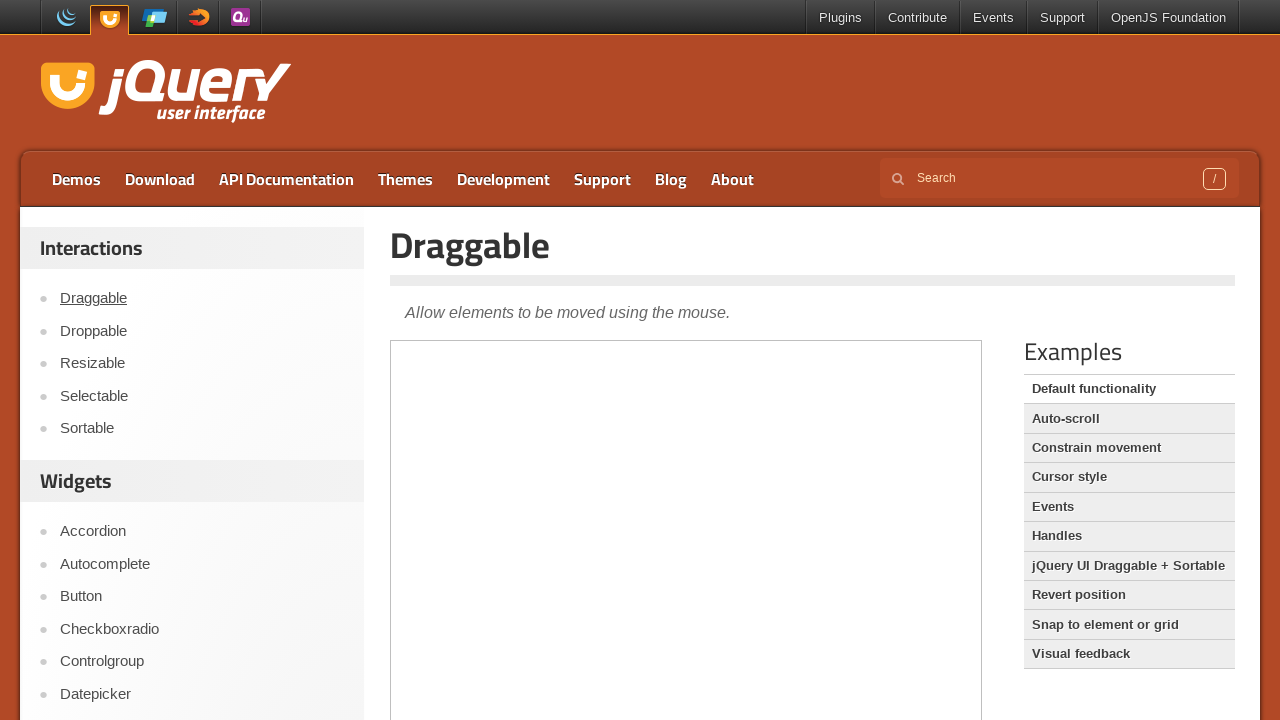

Located the demo iframe
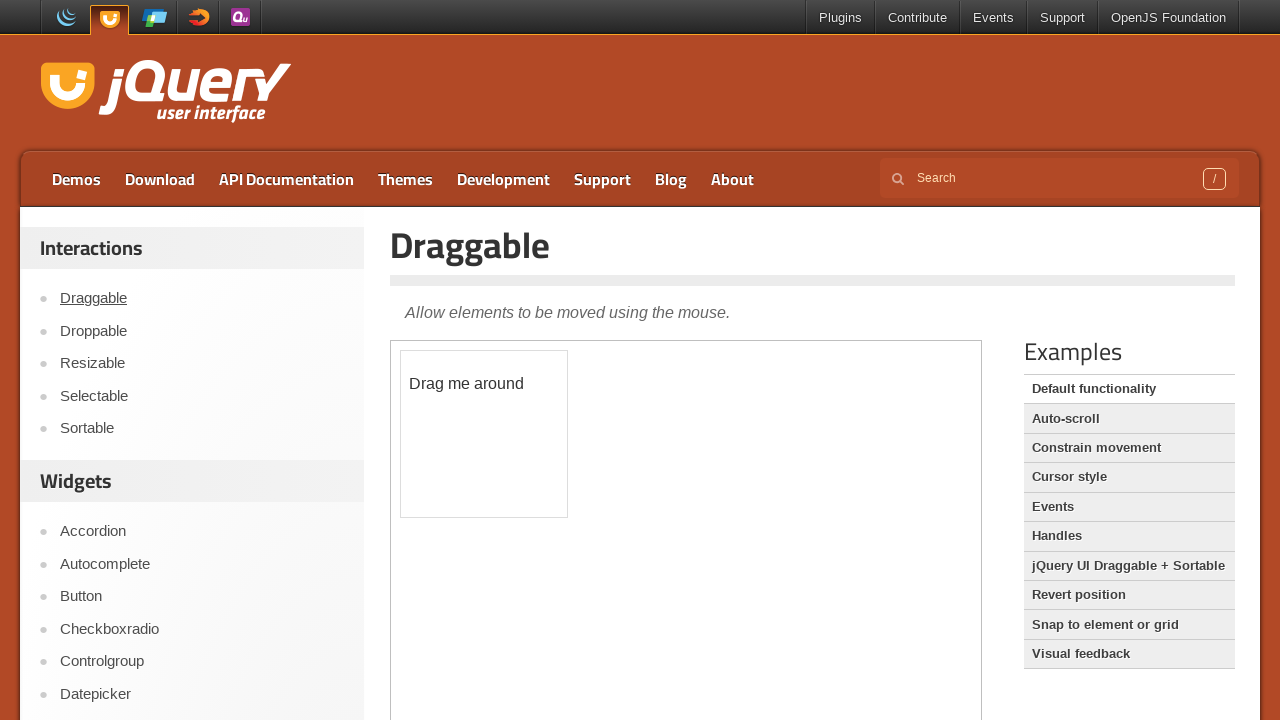

Located the draggable element within the iframe
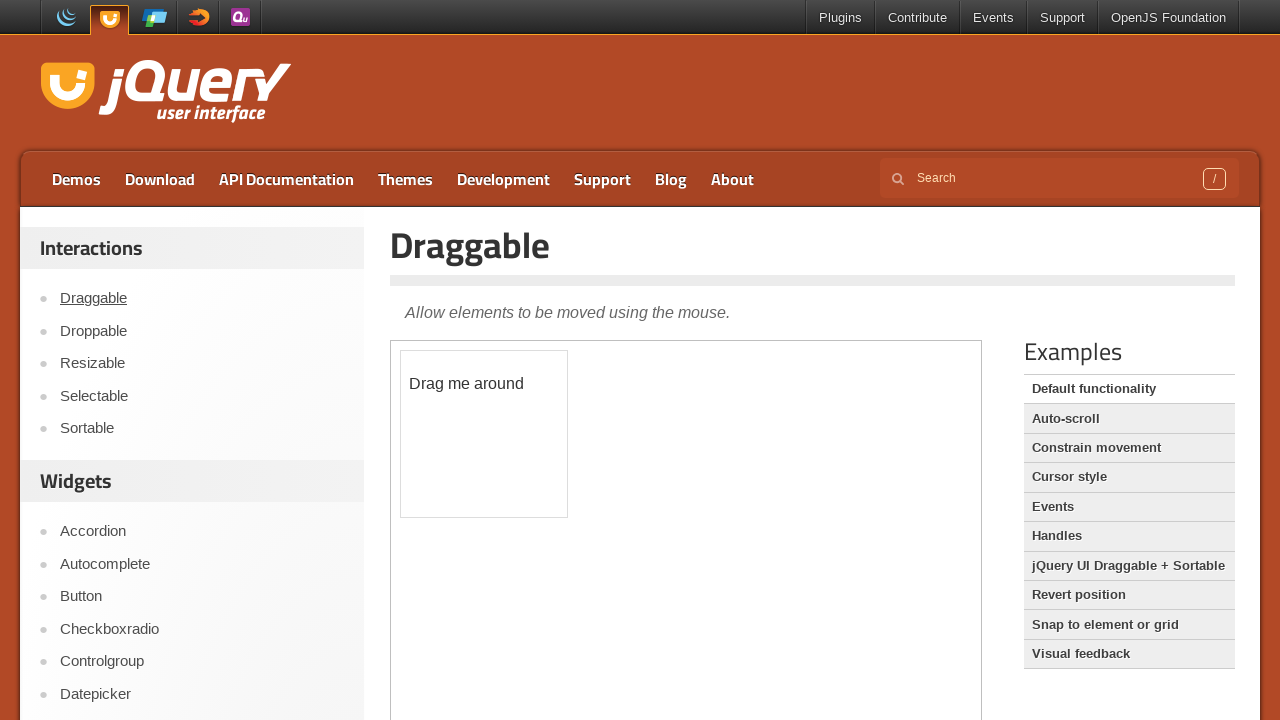

Dragged the element 100 pixels right and 100 pixels down at (501, 451)
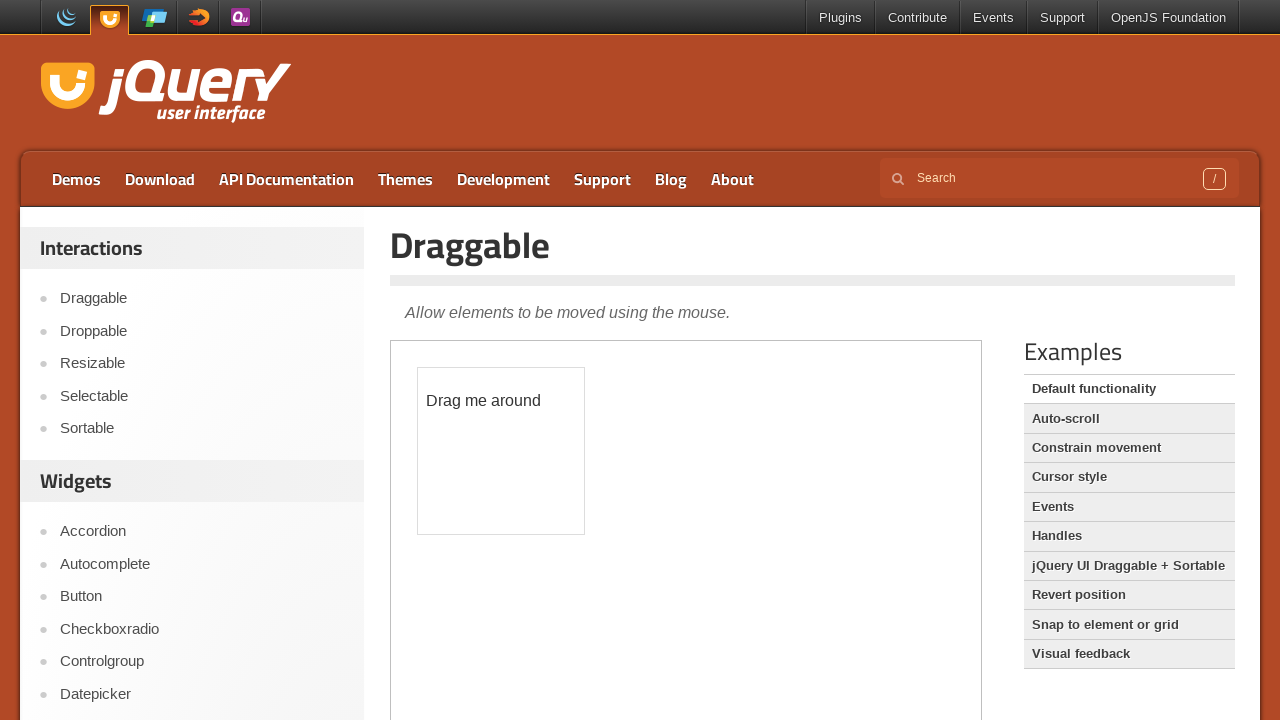

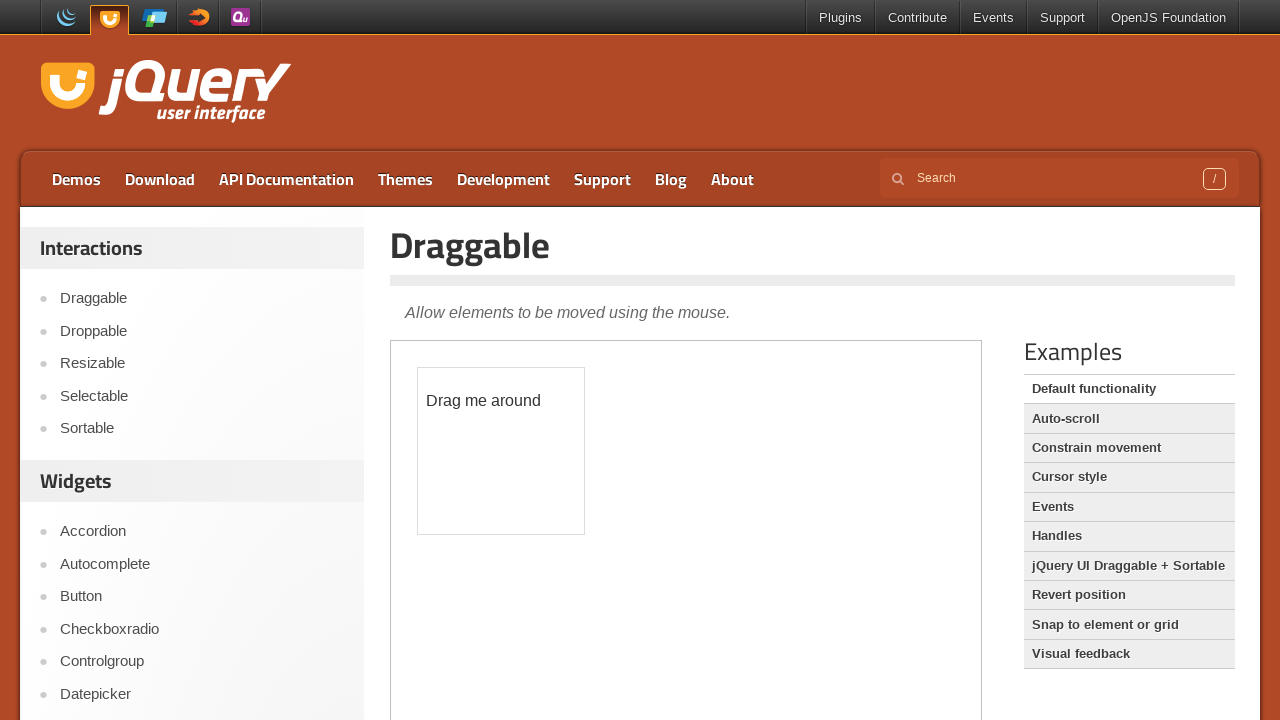